Tests challenging DOM page by navigating to it and searching for a specific table cell value

Starting URL: http://the-internet.herokuapp.com/

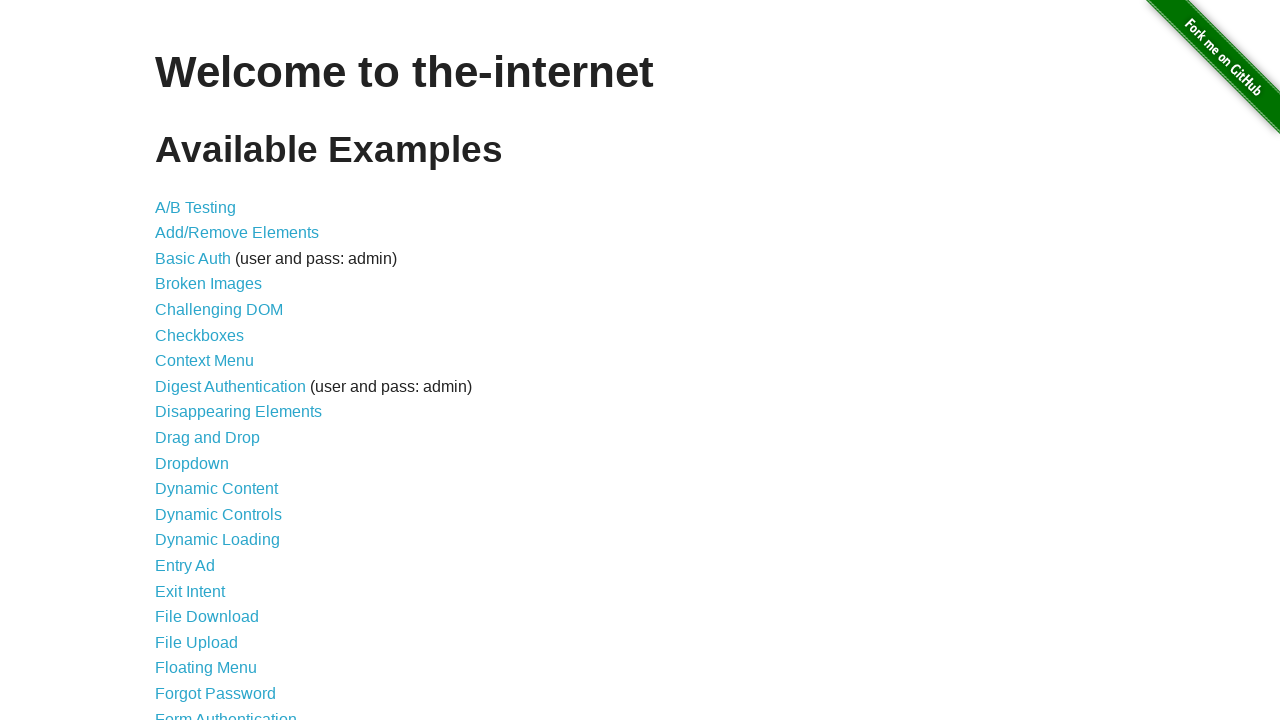

Clicked on Challenging DOM link at (219, 310) on text=Challenging DOM
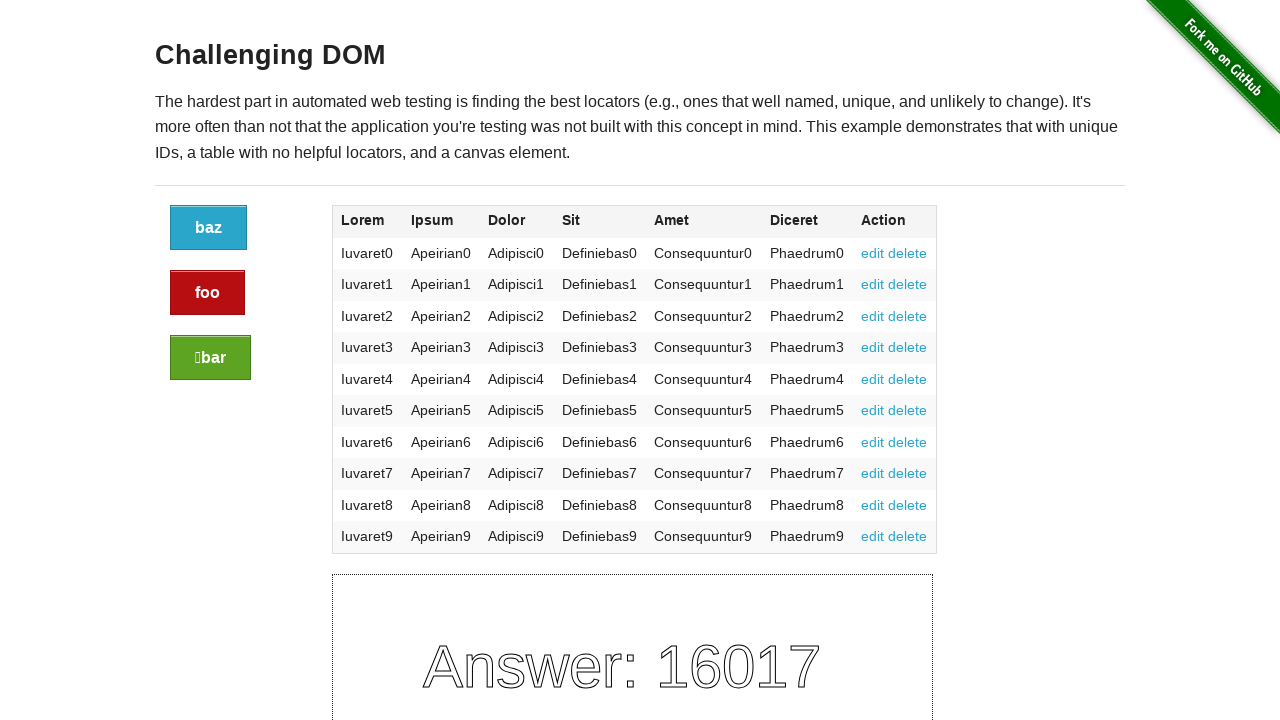

Navigated to challenging_dom page
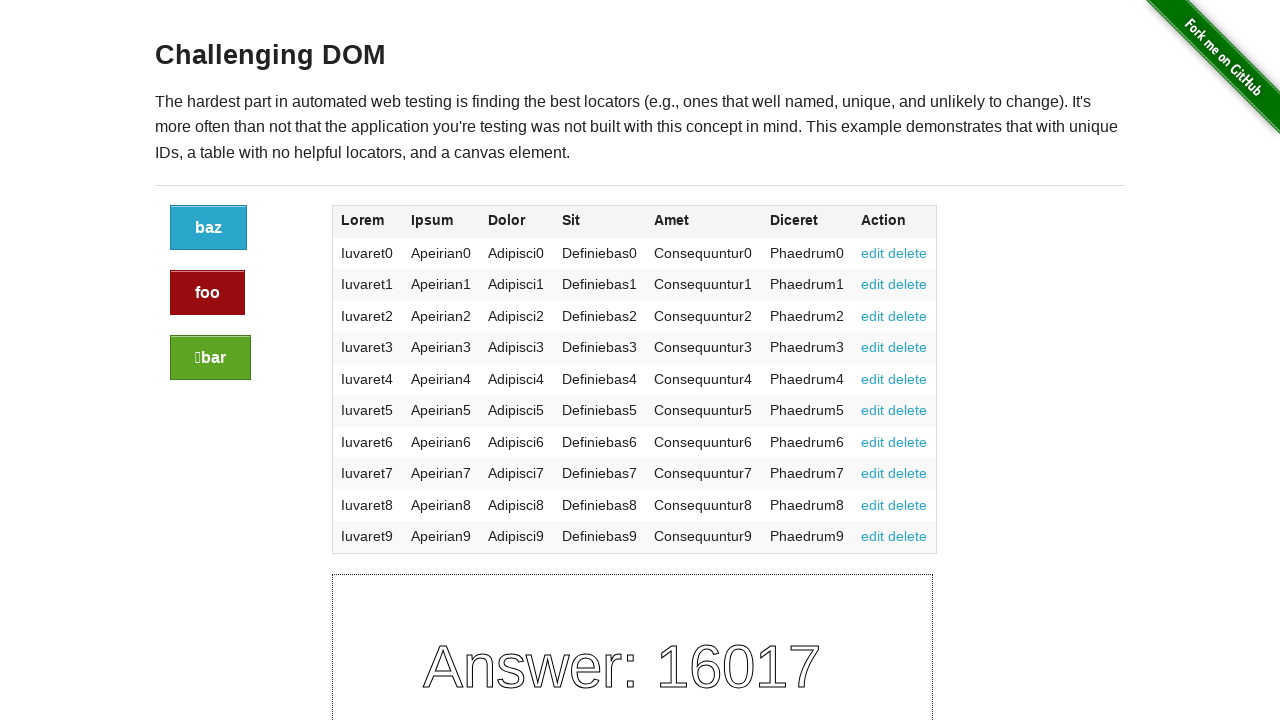

Table body loaded successfully
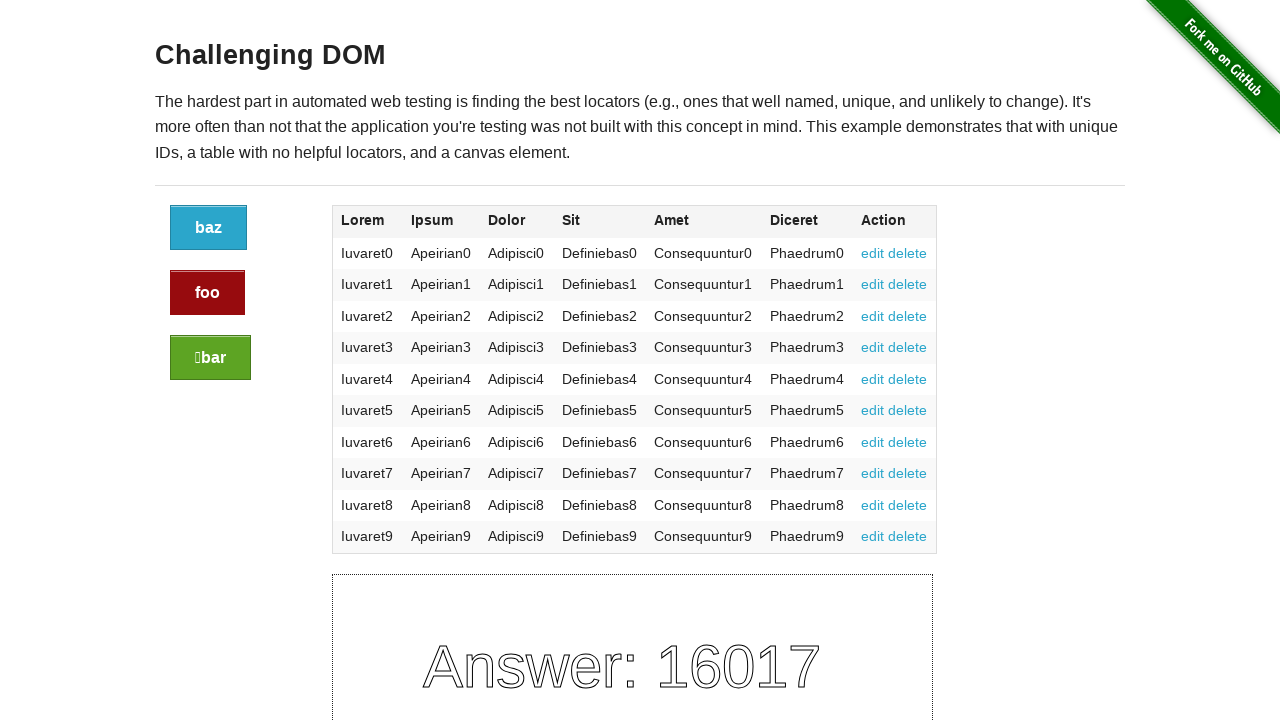

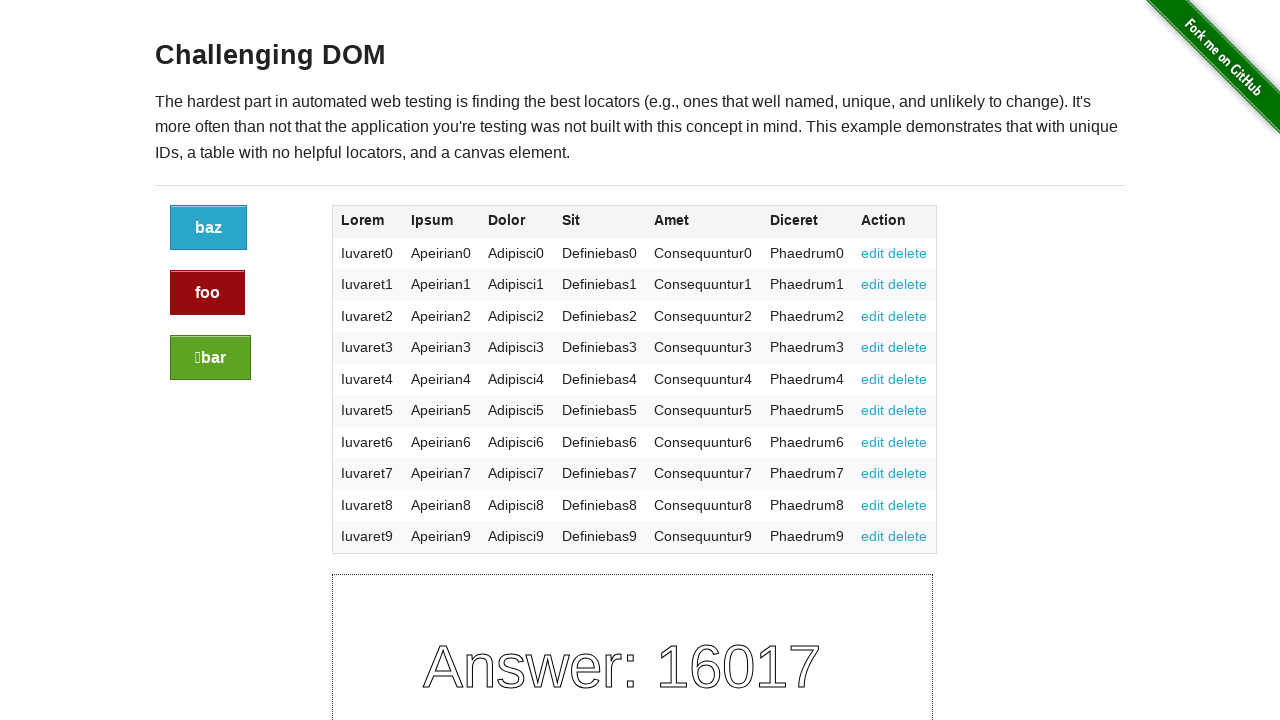